Tests that Clear completed button is hidden when there are no completed items

Starting URL: https://demo.playwright.dev/todomvc

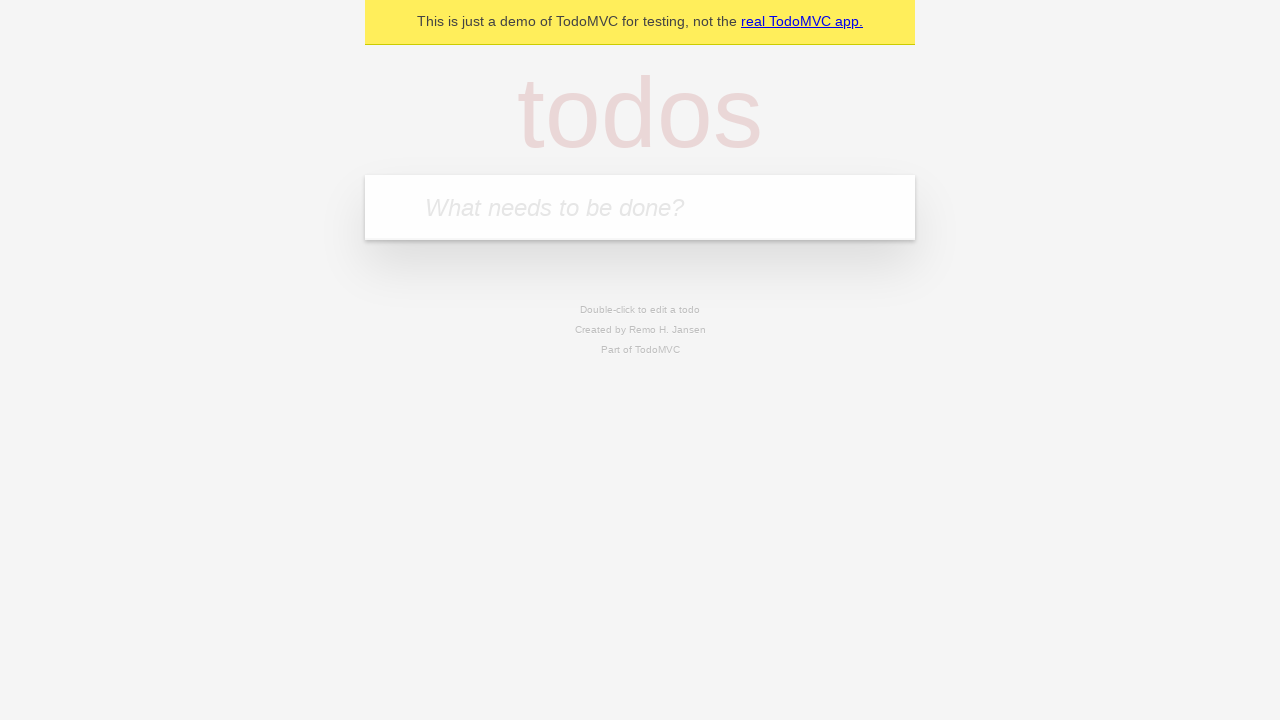

Filled input field with 'buy some cheese' on internal:attr=[placeholder="What needs to be done?"i]
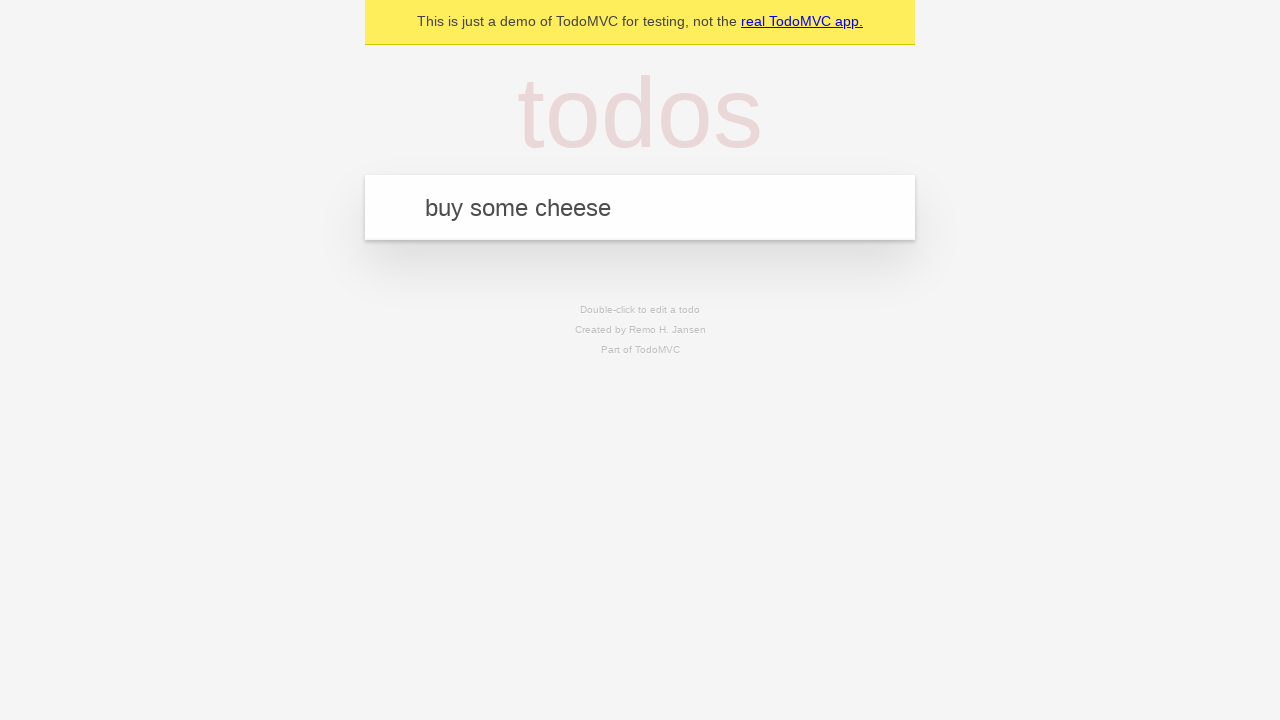

Pressed Enter to add first todo item on internal:attr=[placeholder="What needs to be done?"i]
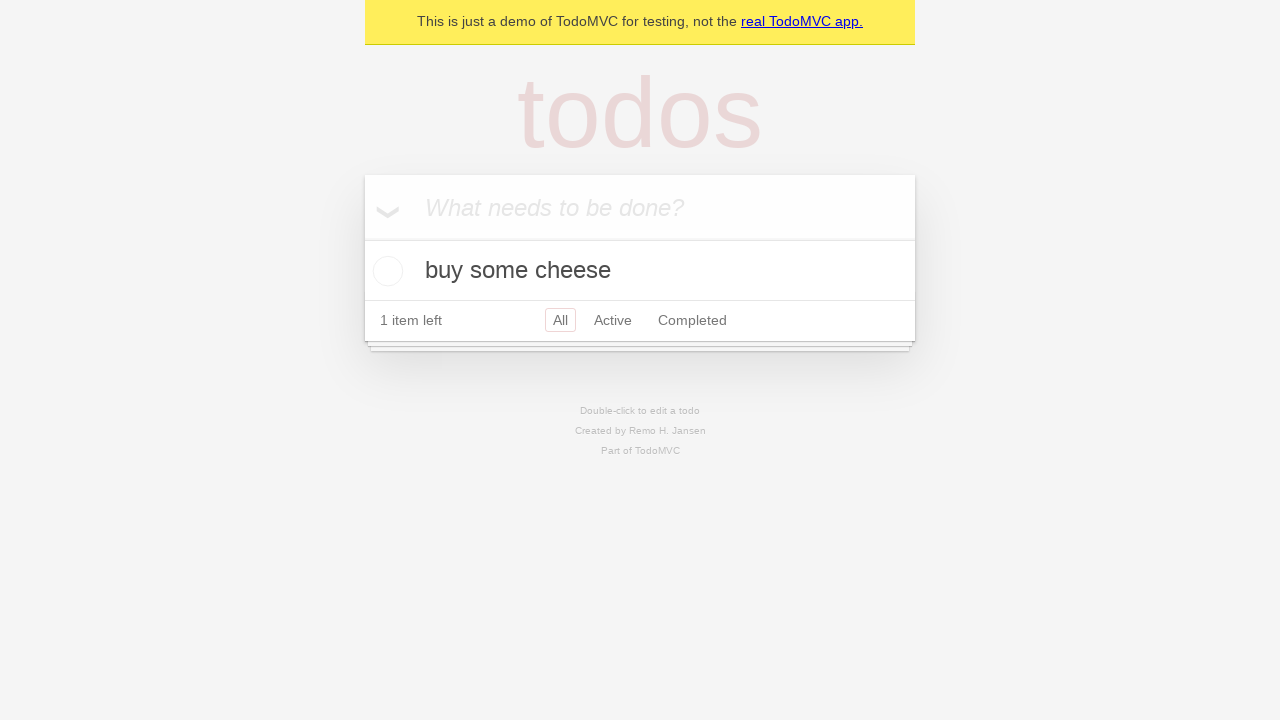

Filled input field with 'feed the cat' on internal:attr=[placeholder="What needs to be done?"i]
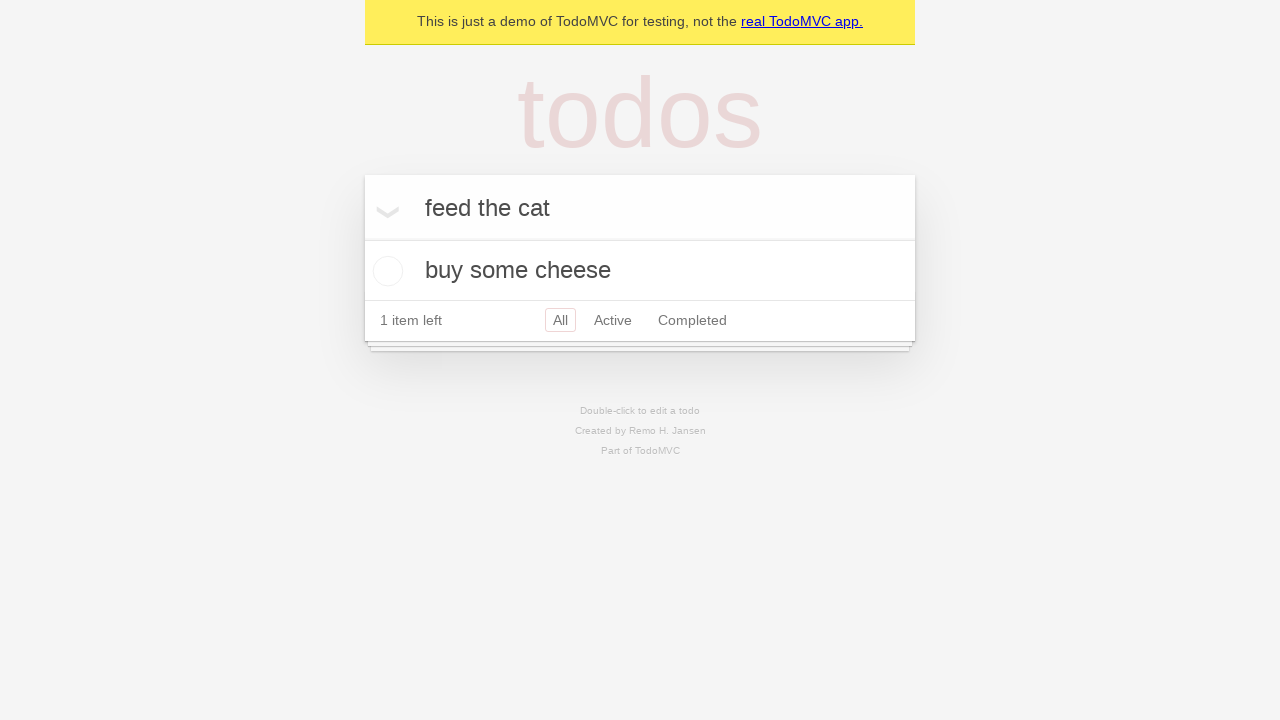

Pressed Enter to add second todo item on internal:attr=[placeholder="What needs to be done?"i]
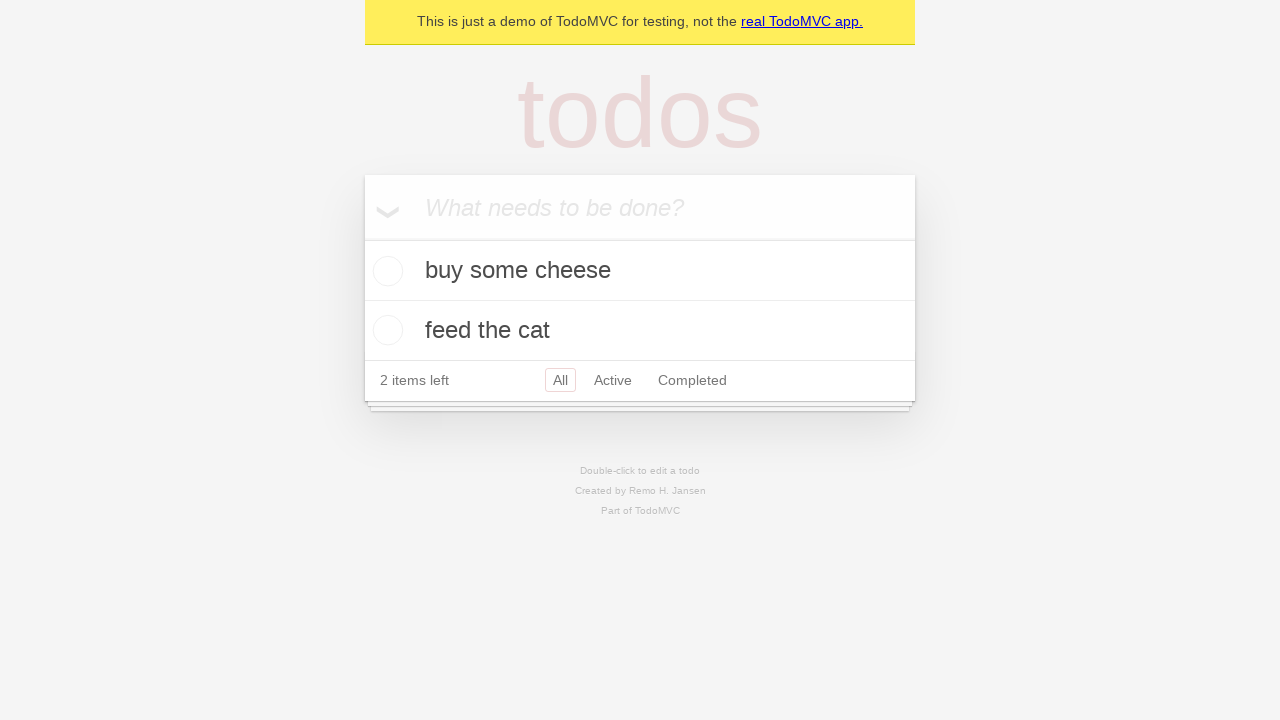

Filled input field with 'book a doctors appointment' on internal:attr=[placeholder="What needs to be done?"i]
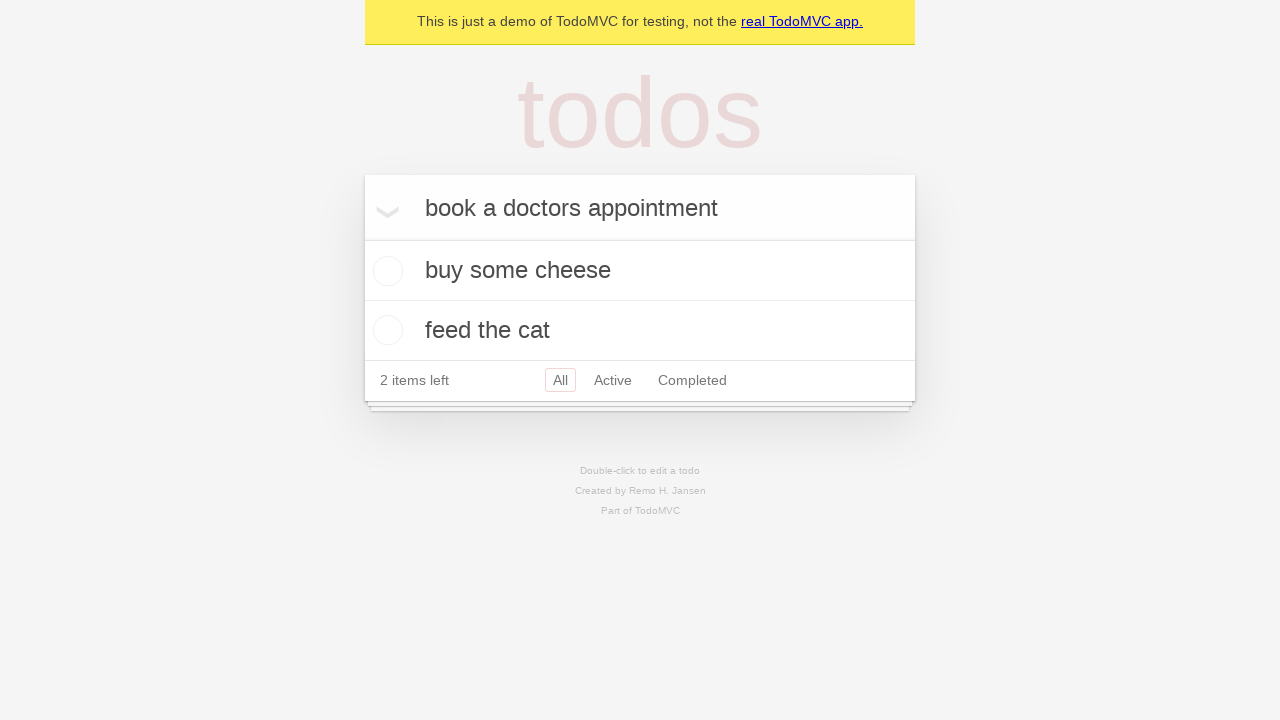

Pressed Enter to add third todo item on internal:attr=[placeholder="What needs to be done?"i]
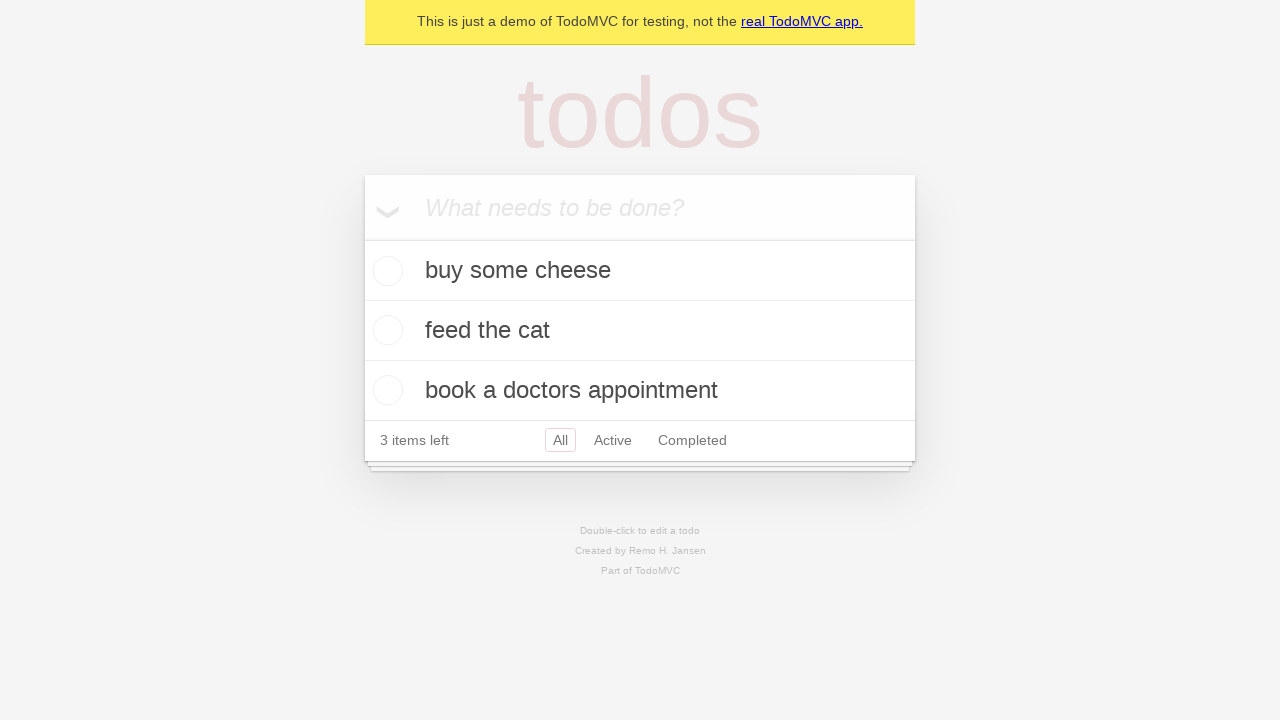

Checked the first todo item as completed at (385, 271) on .todo-list li .toggle >> nth=0
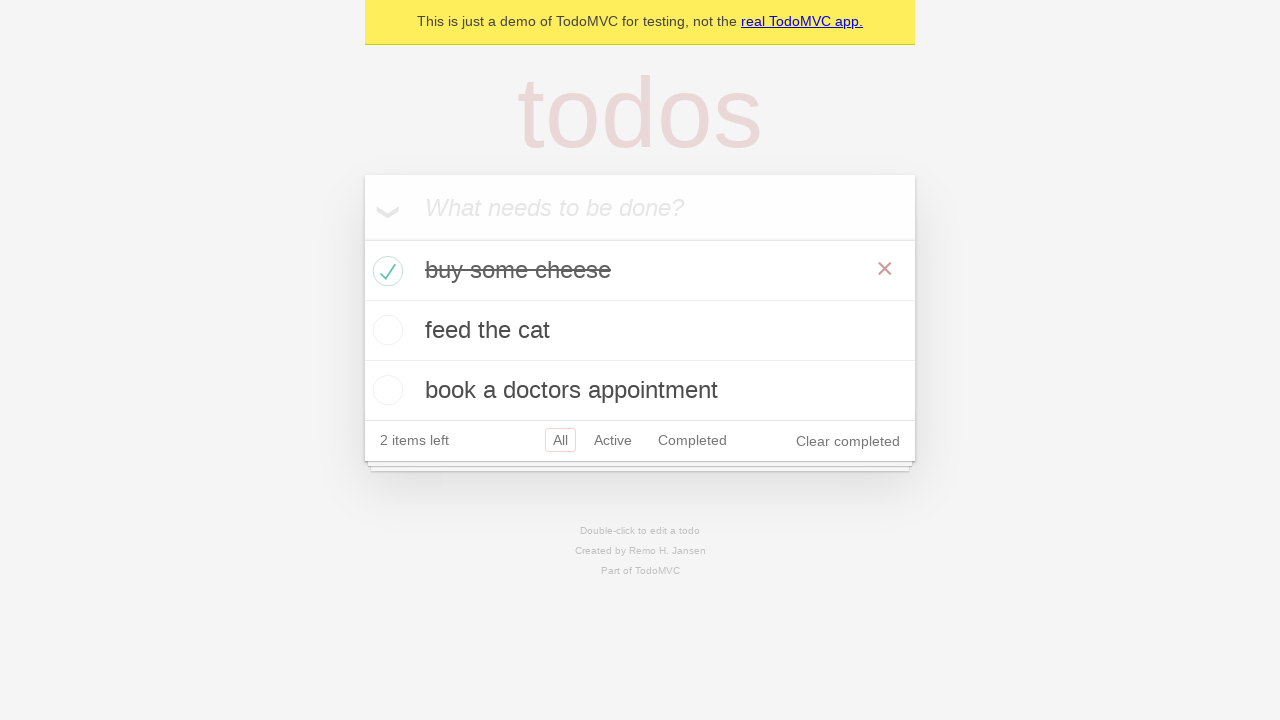

Clicked 'Clear completed' button to remove completed item at (848, 441) on internal:role=button[name="Clear completed"i]
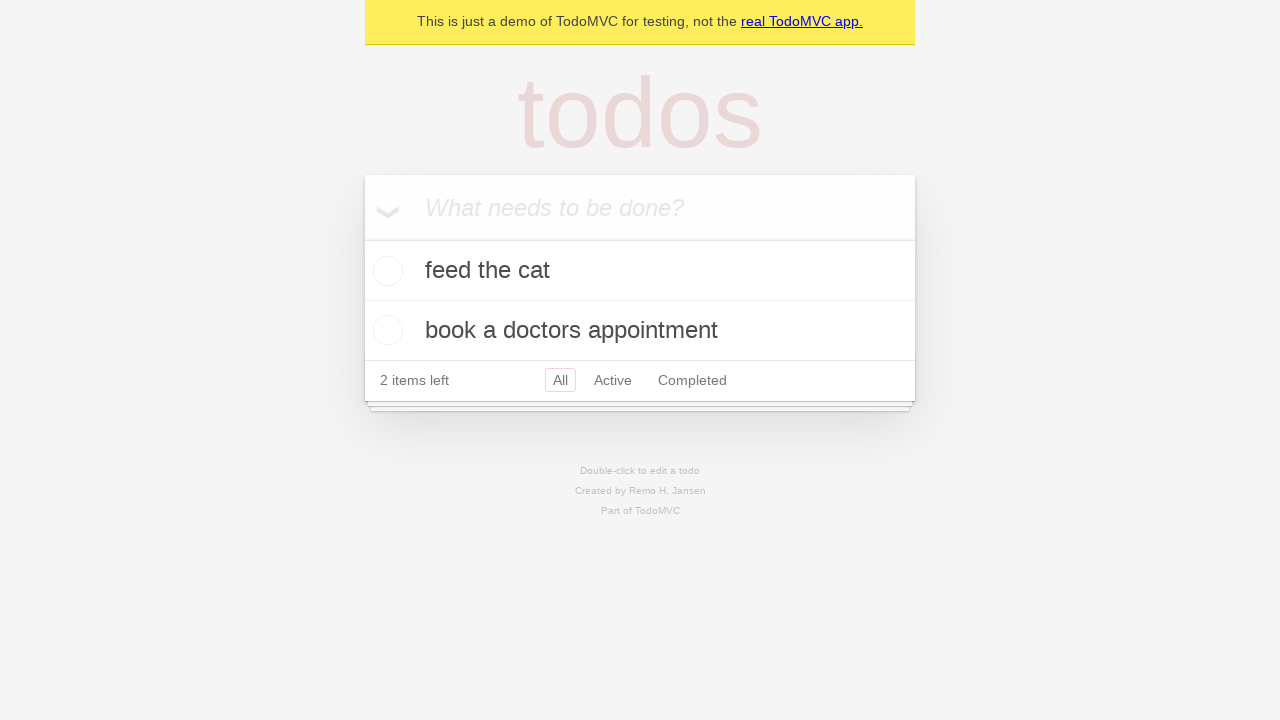

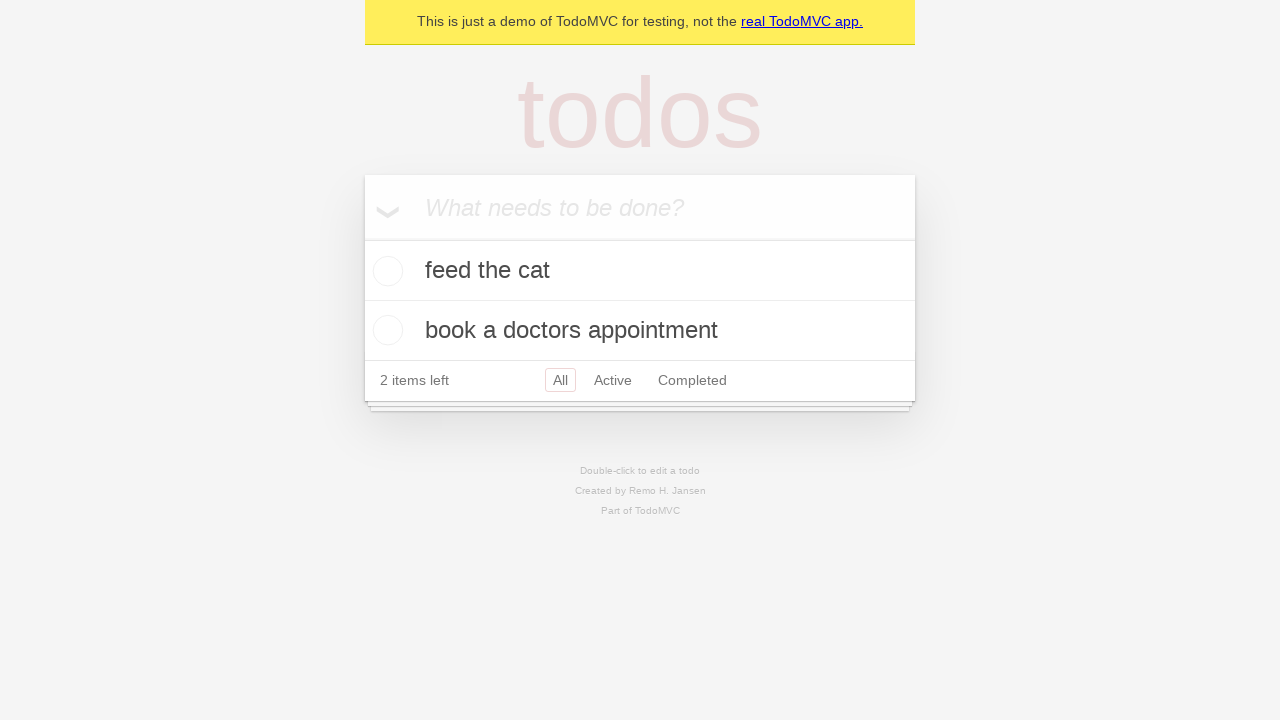